Tests AJAX functionality by clicking a button that triggers an AJAX request and waiting for the response text to appear in a green notification panel.

Starting URL: http://uitestingplayground.com/ajax

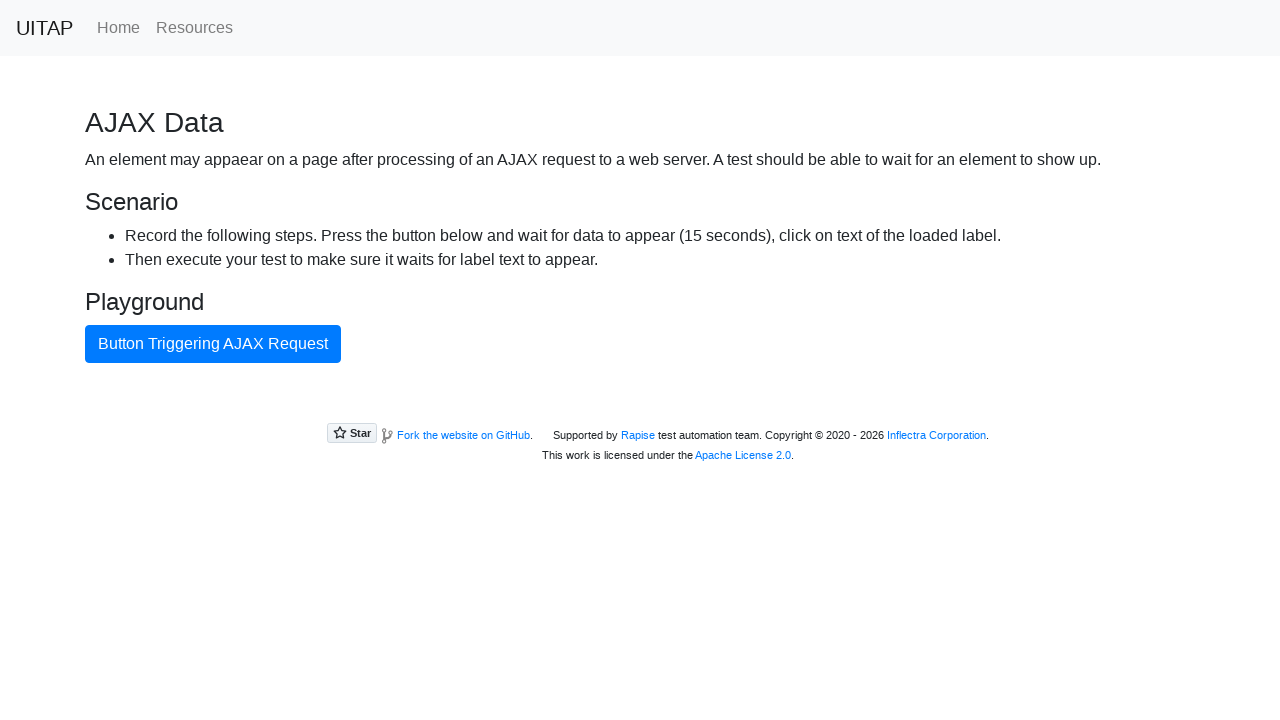

Clicked the blue AJAX button to trigger request at (213, 344) on #ajaxButton
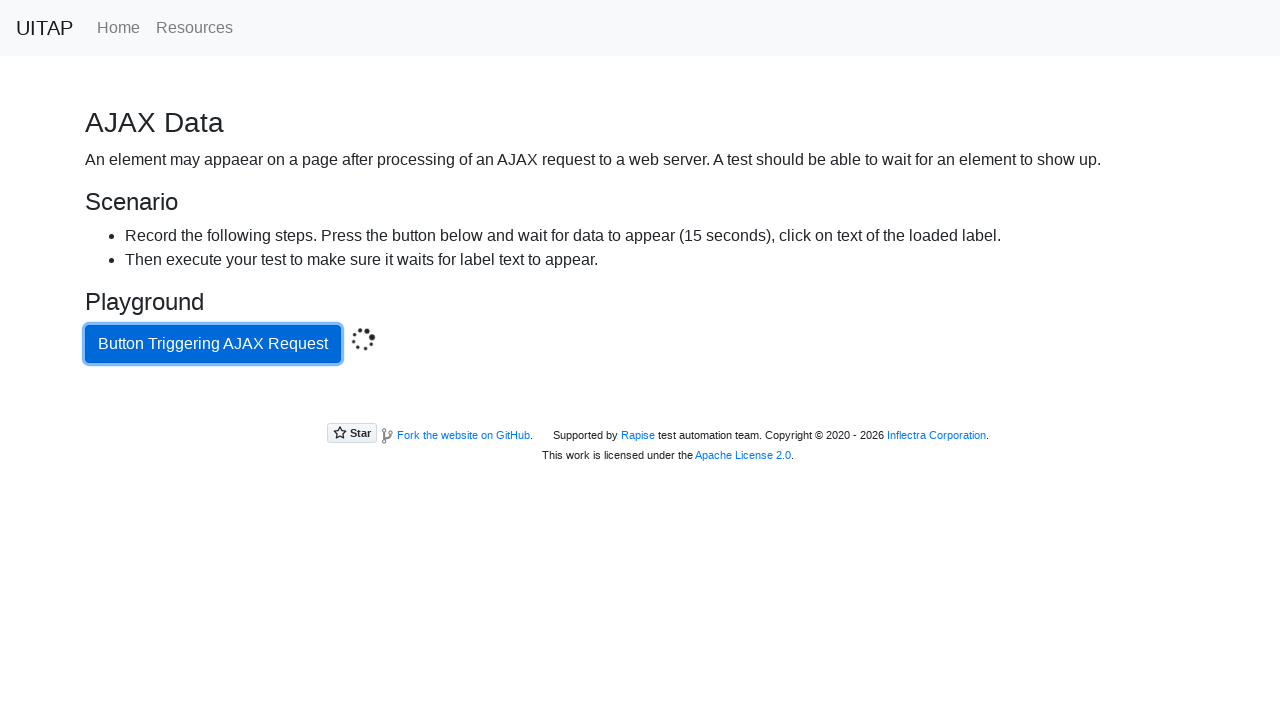

Waited for AJAX response text to appear in green notification panel
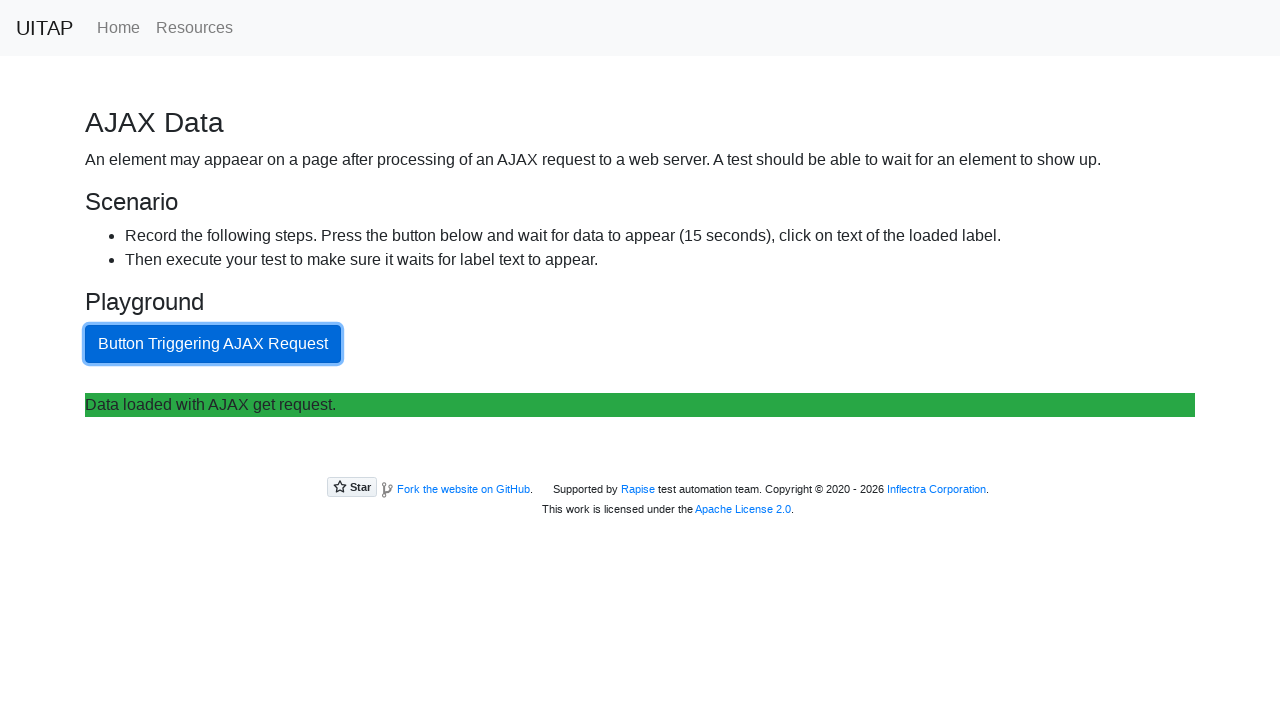

Verified AJAX response text element is visible
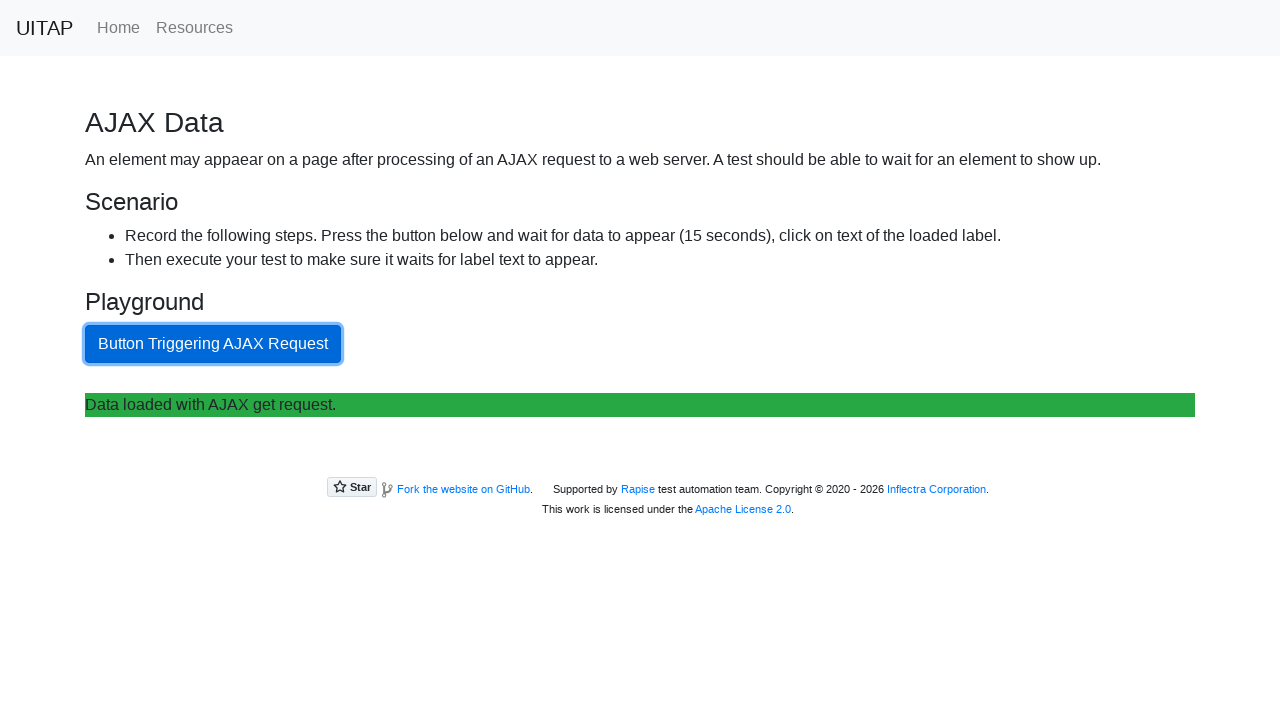

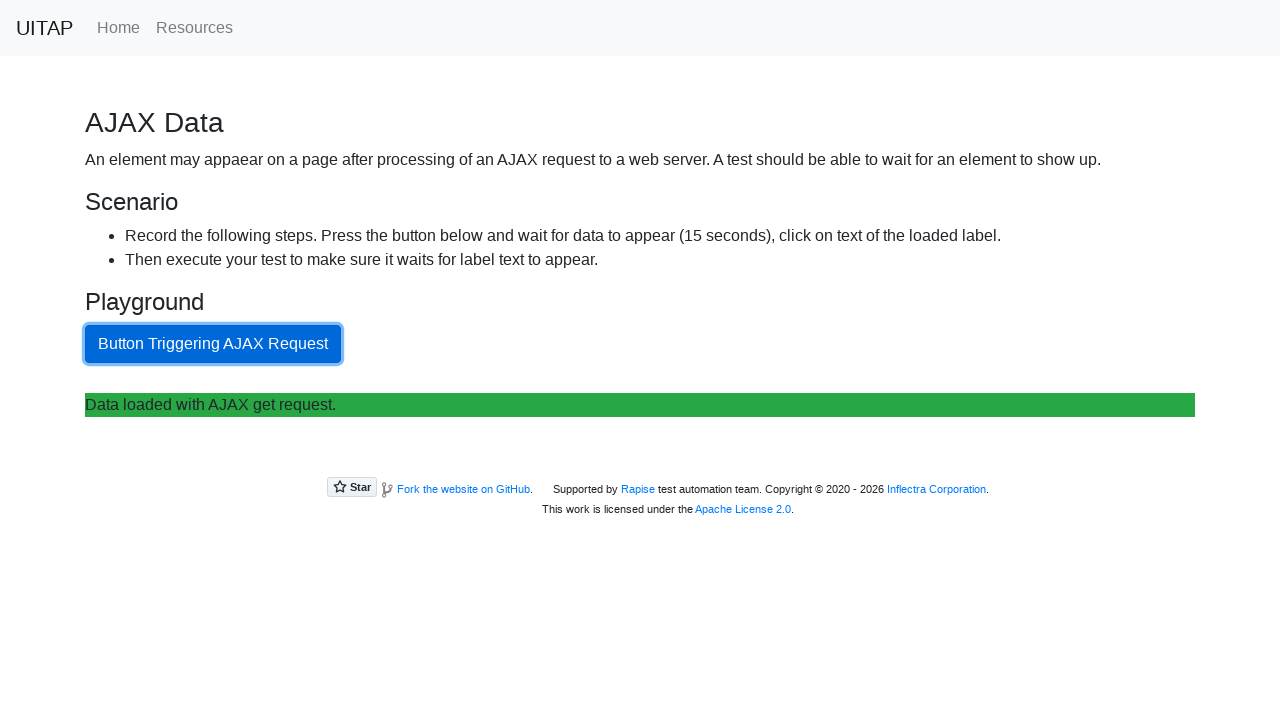